Tests the Personal Notes feature by navigating to the notes page, adding 10 notes with titles and content, then performing a search by title.

Starting URL: https://material.playwrightvn.com

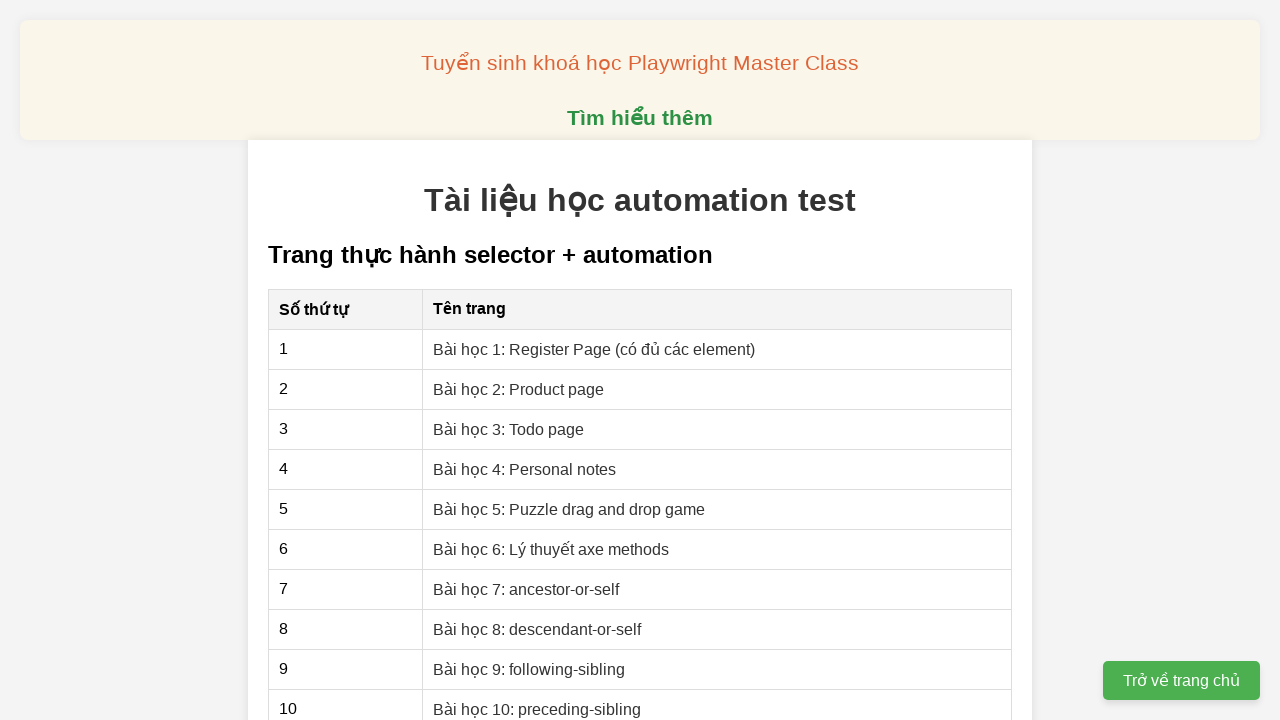

Clicked on Personal Notes link at (525, 469) on xpath=//a[@href="04-xpath-personal-notes.html"]
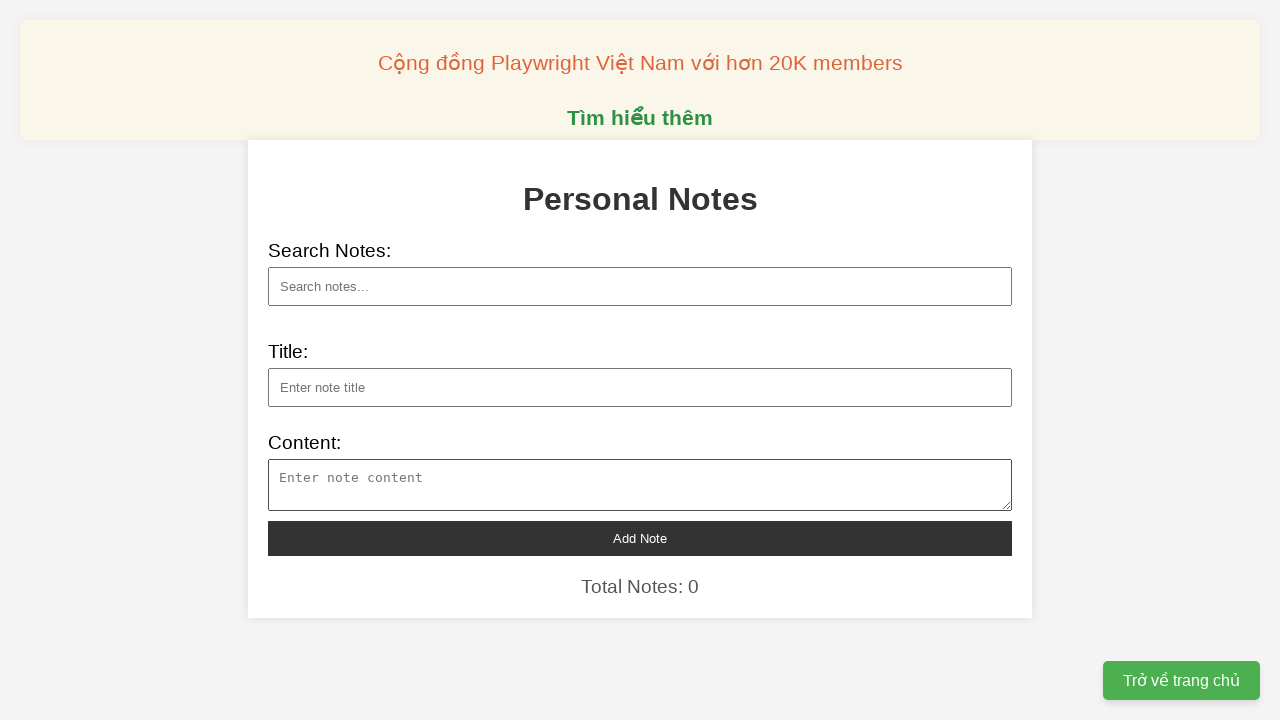

Personal Notes page loaded - note title input field is visible
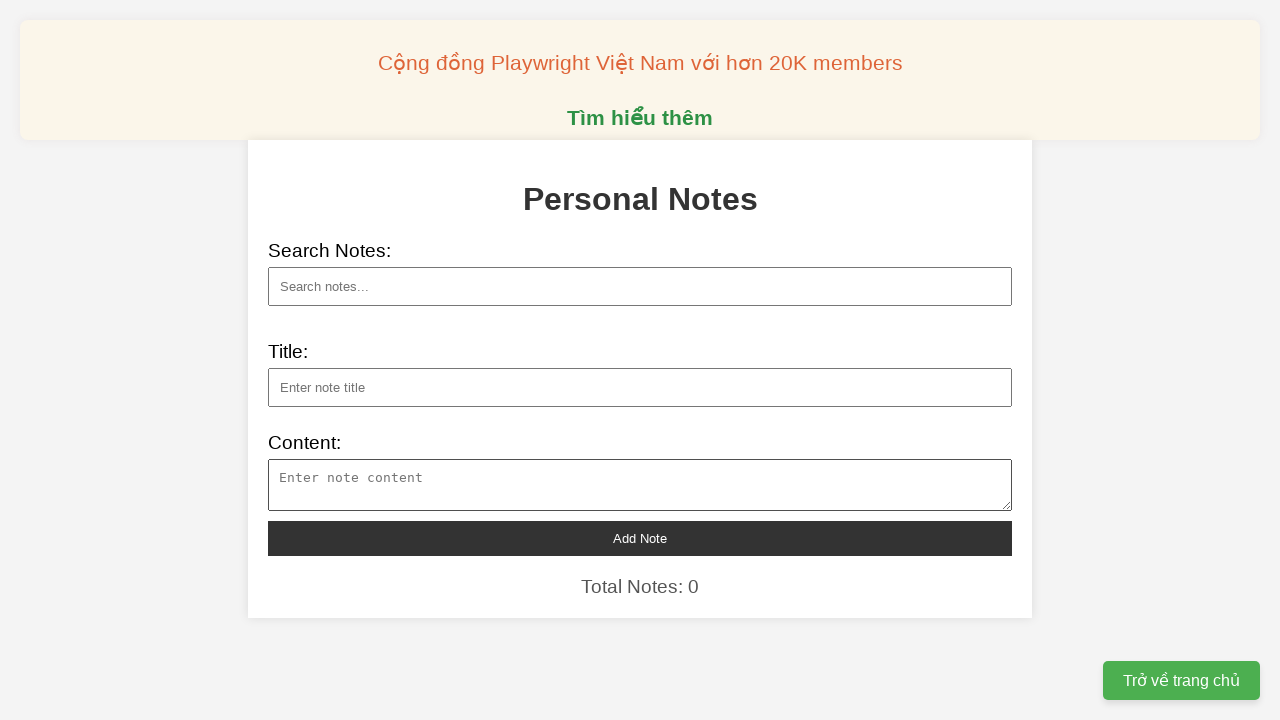

Filled note title with 'Khám phá vũ trụ mới' on xpath=//input[@type="text" and @id="note-title"]
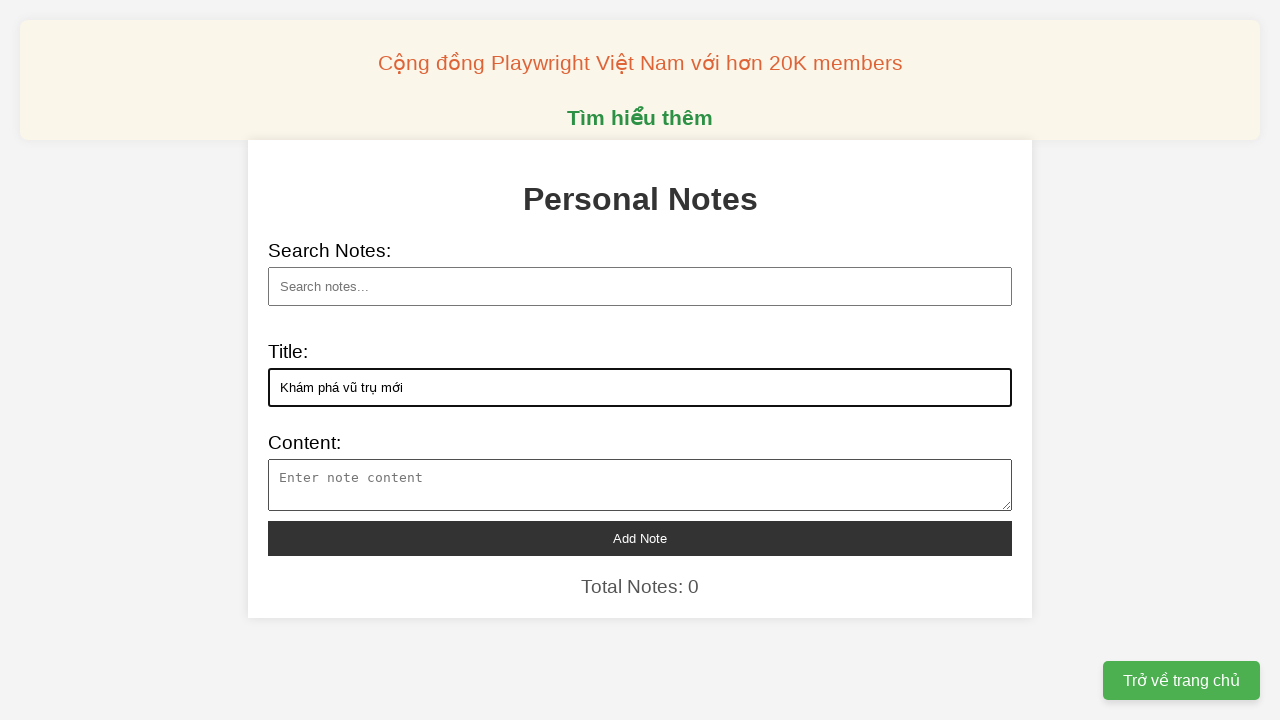

Filled note content for note 1 of 10 on xpath=//textarea[@id="note-content"]
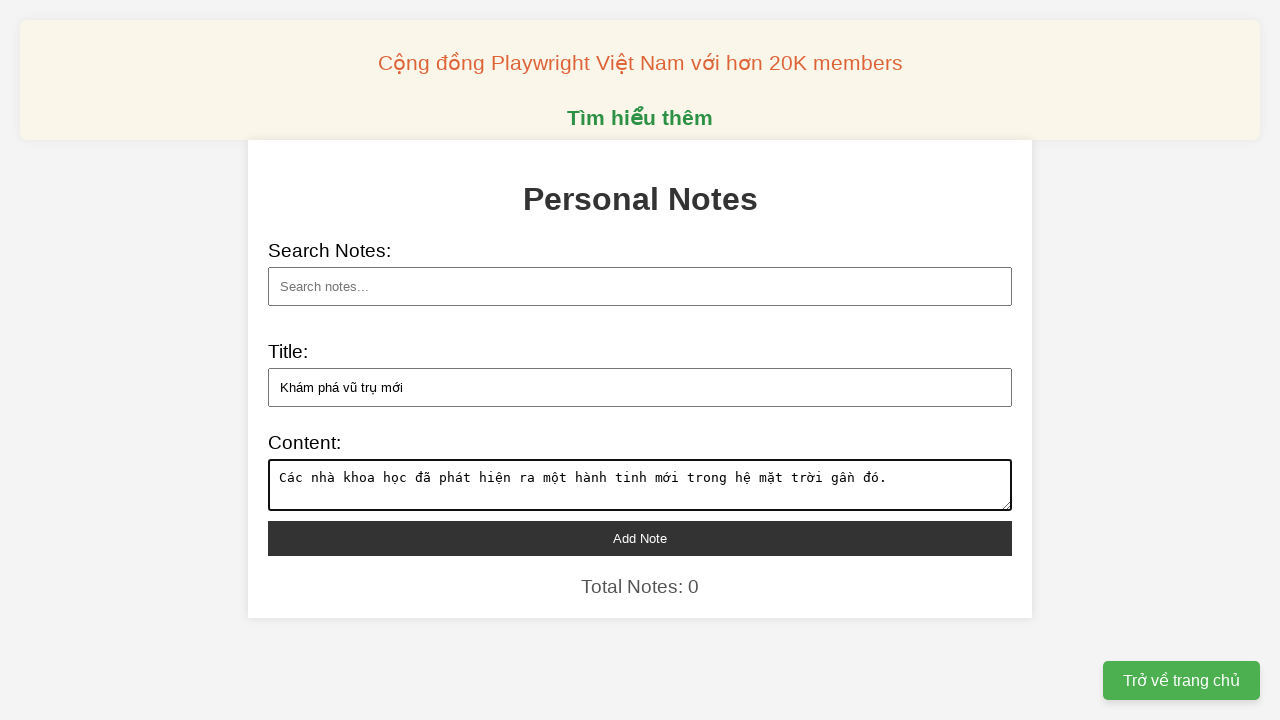

Clicked add button to save note 1 of 10 at (640, 538) on xpath=//button[@id="add-note"]
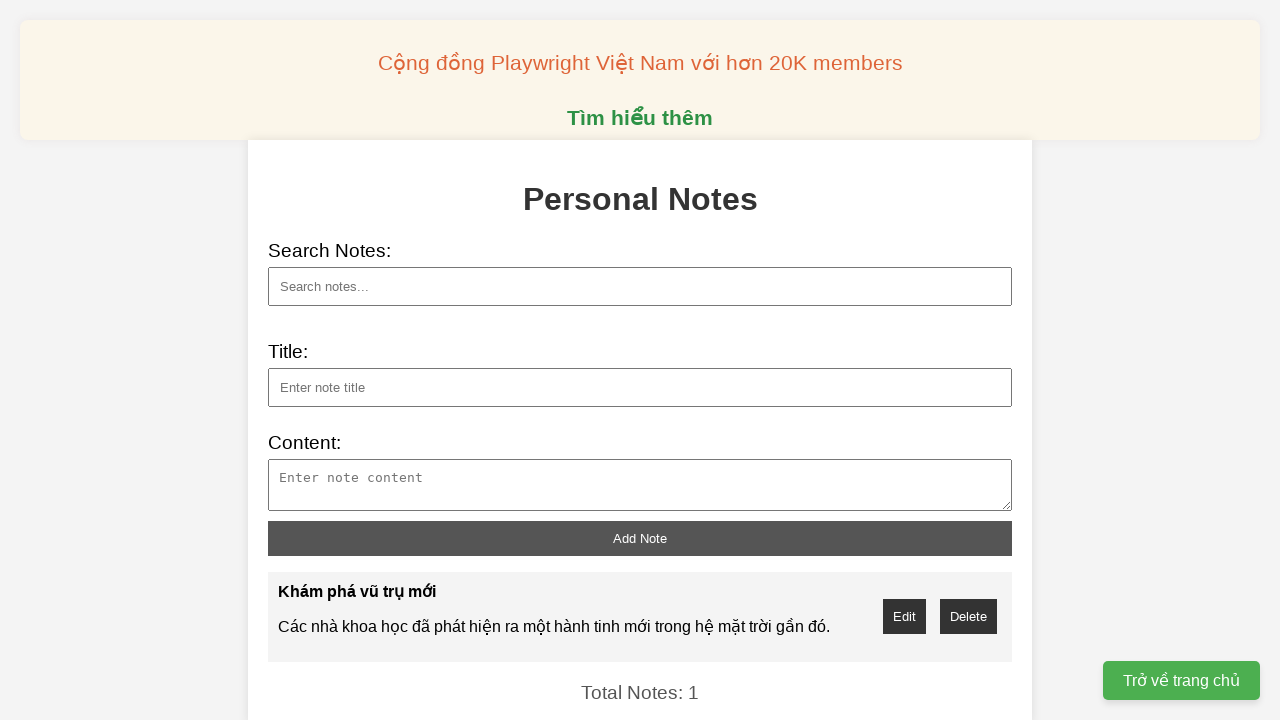

Filled note title with 'Công nghệ AI phát triển' on xpath=//input[@type="text" and @id="note-title"]
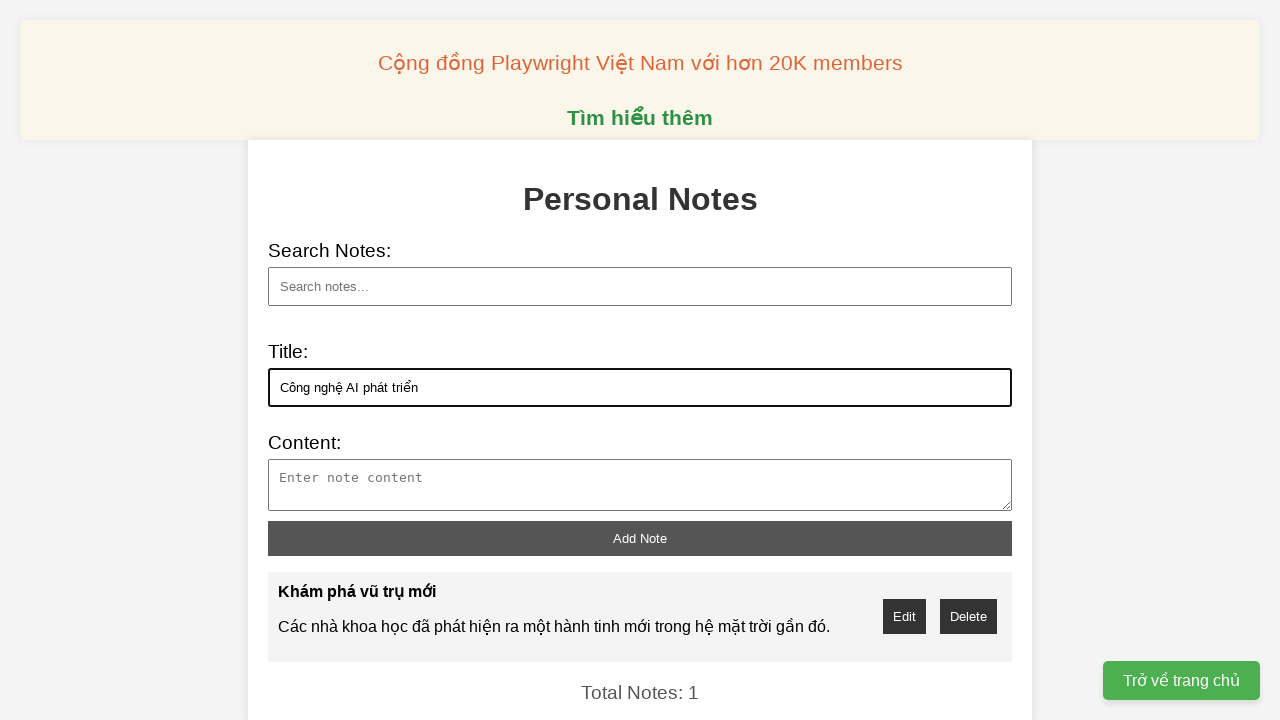

Filled note content for note 2 of 10 on xpath=//textarea[@id="note-content"]
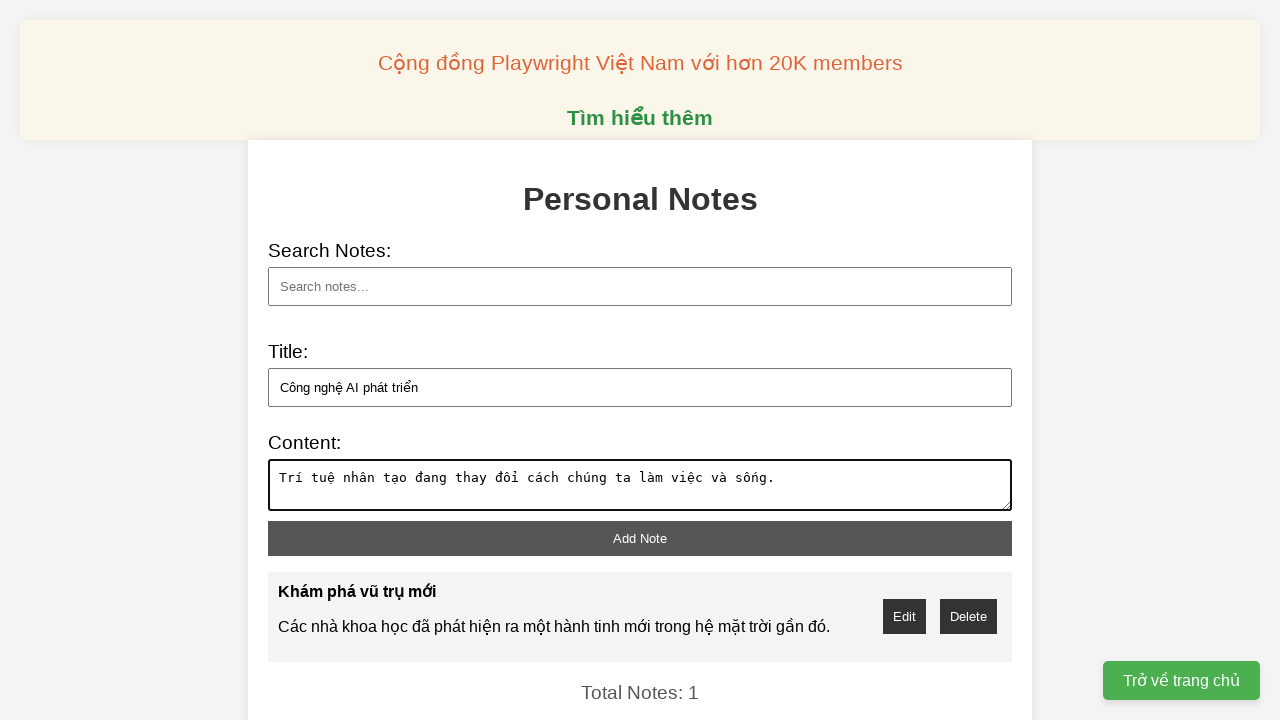

Clicked add button to save note 2 of 10 at (640, 538) on xpath=//button[@id="add-note"]
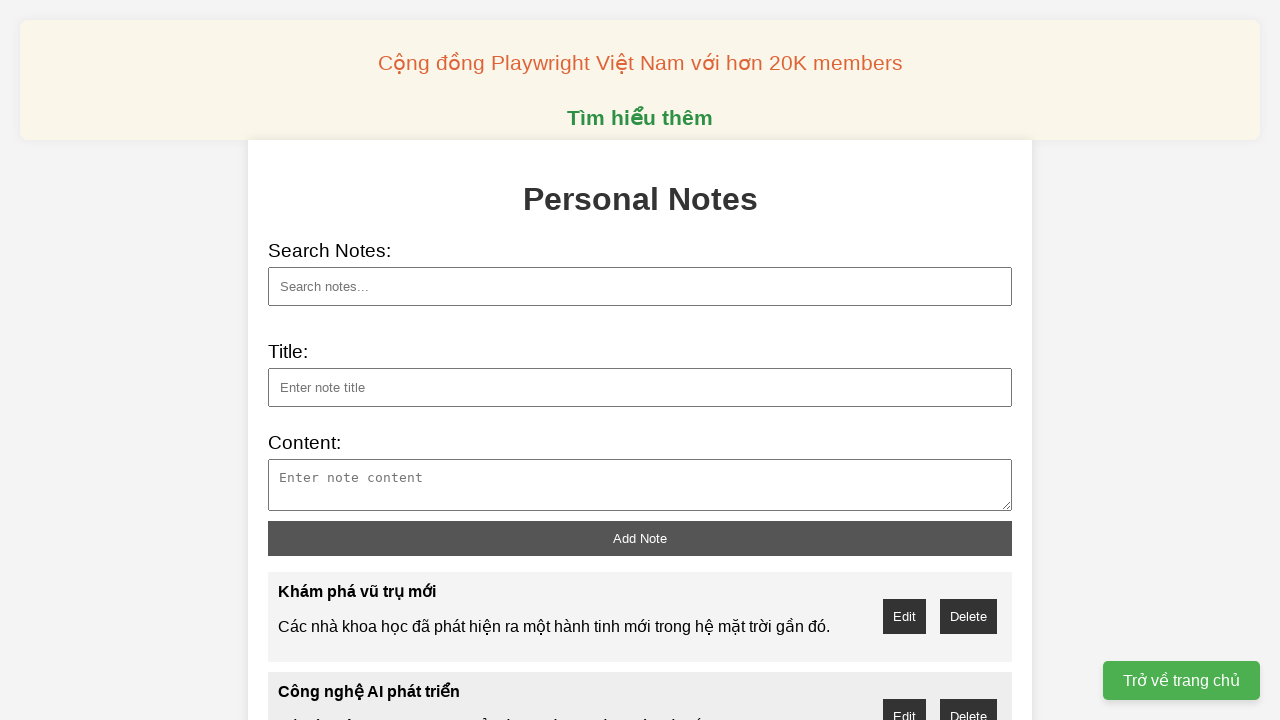

Filled note title with 'Nghiên cứu y học đột phá' on xpath=//input[@type="text" and @id="note-title"]
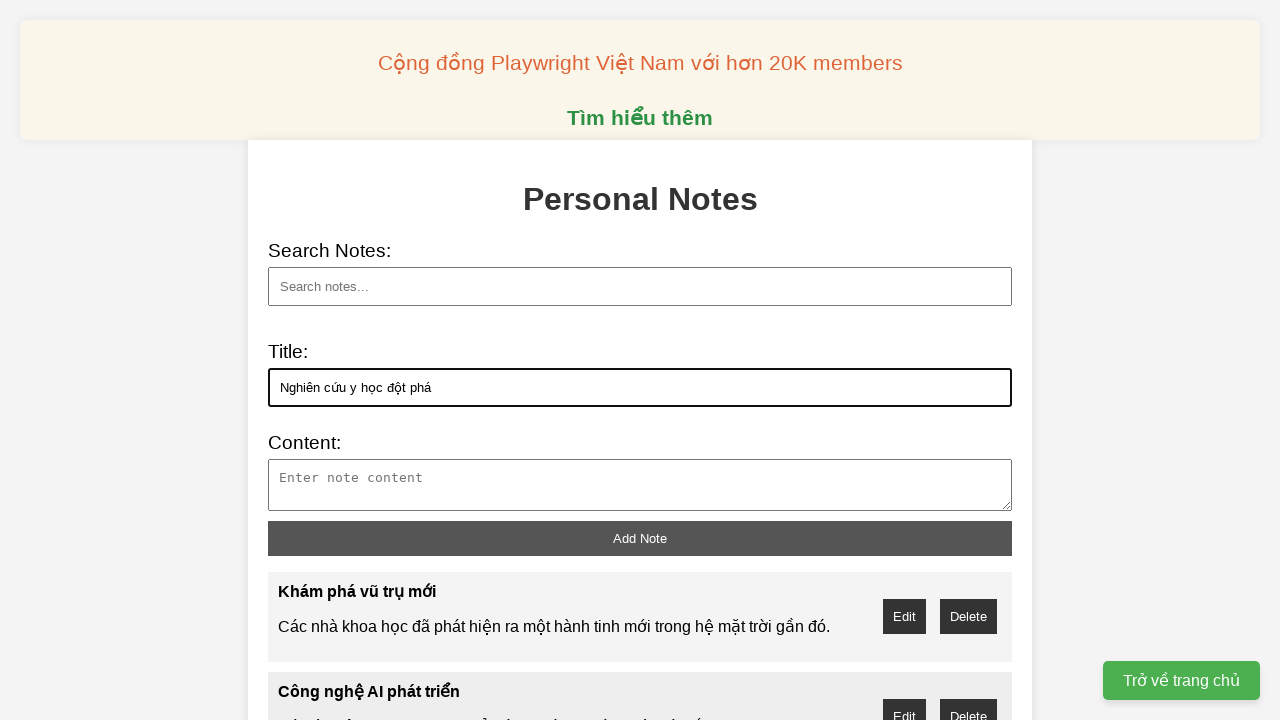

Filled note content for note 3 of 10 on xpath=//textarea[@id="note-content"]
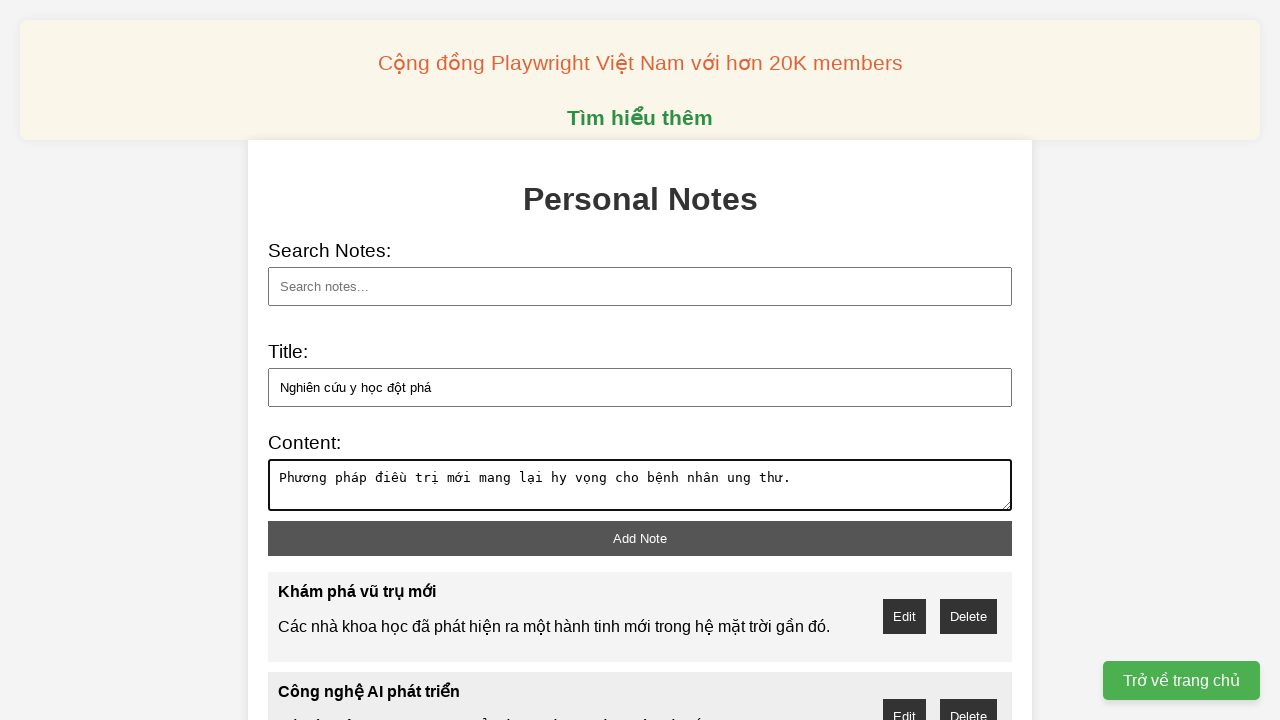

Clicked add button to save note 3 of 10 at (640, 538) on xpath=//button[@id="add-note"]
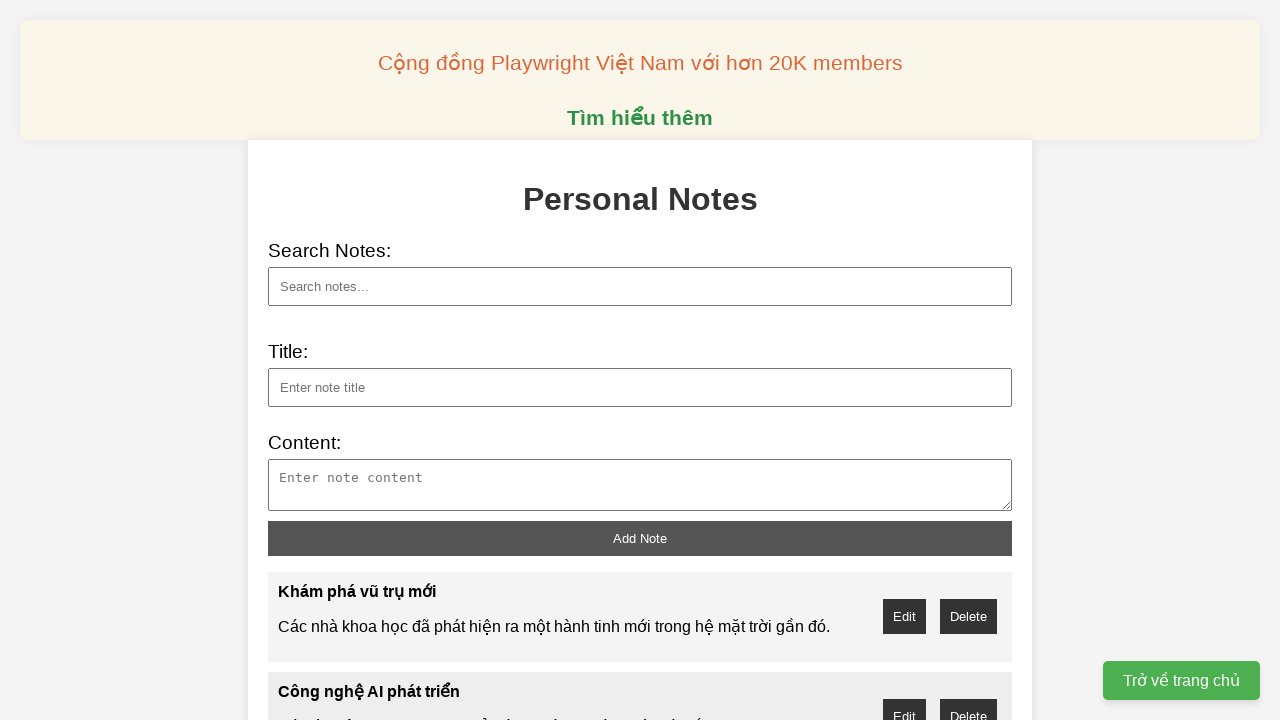

Filled note title with 'Thép không gỉ ứng dụng mới' on xpath=//input[@type="text" and @id="note-title"]
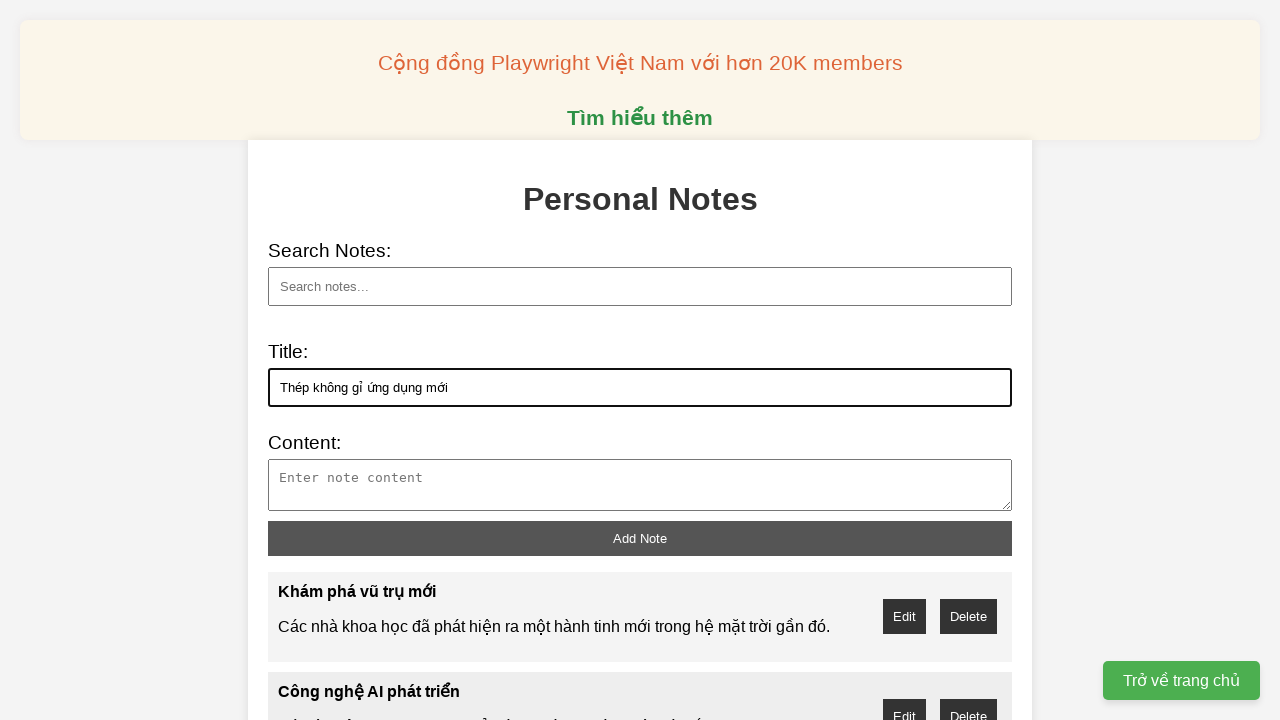

Filled note content for note 4 of 10 on xpath=//textarea[@id="note-content"]
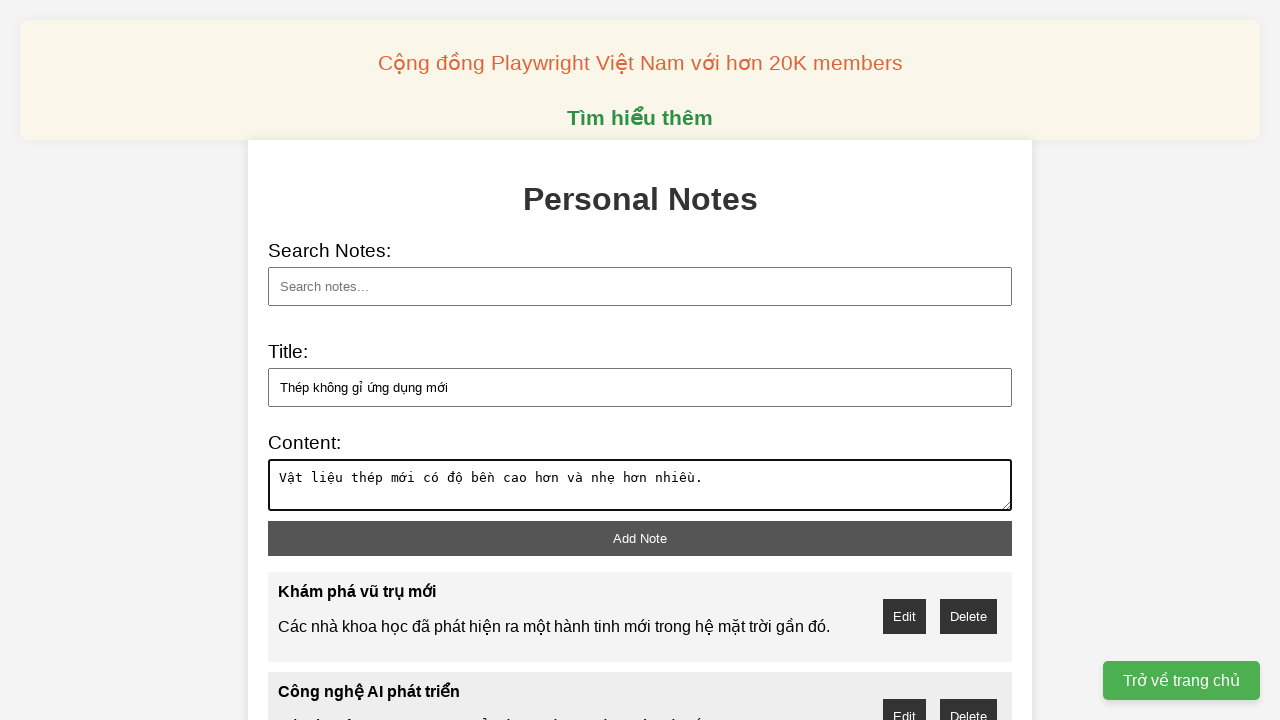

Clicked add button to save note 4 of 10 at (640, 538) on xpath=//button[@id="add-note"]
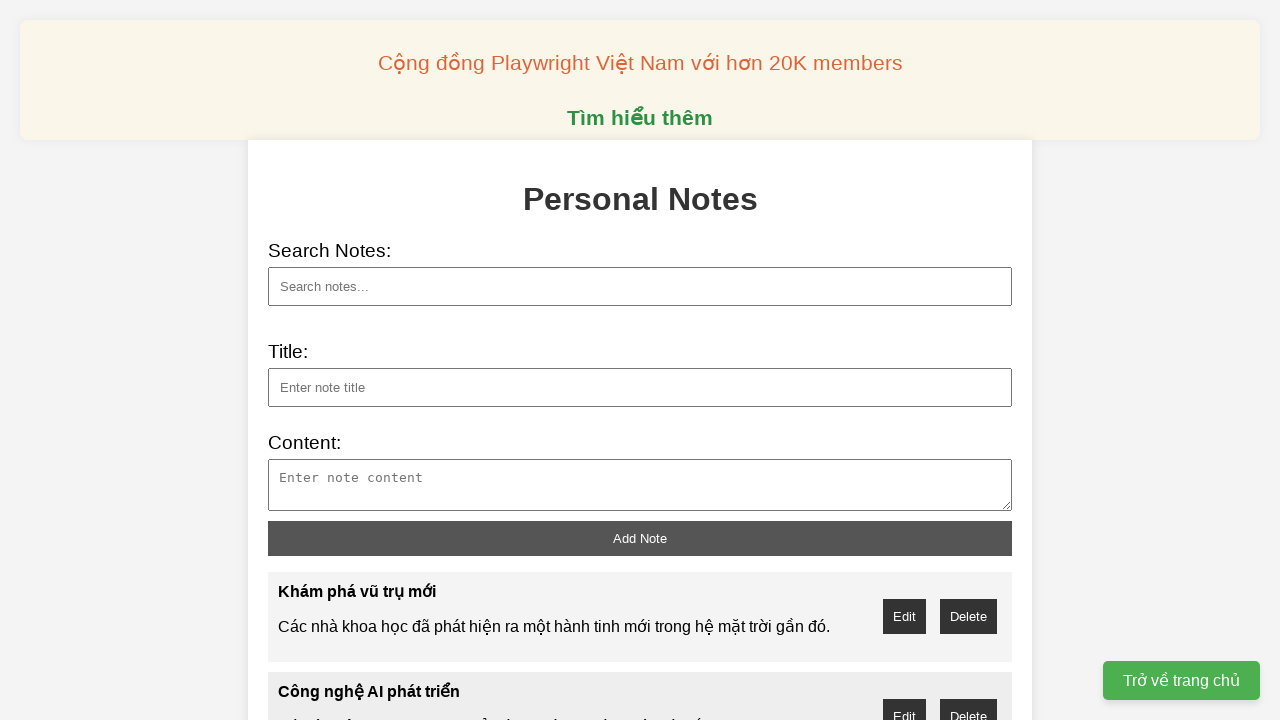

Filled note title with 'Robot tự động hóa' on xpath=//input[@type="text" and @id="note-title"]
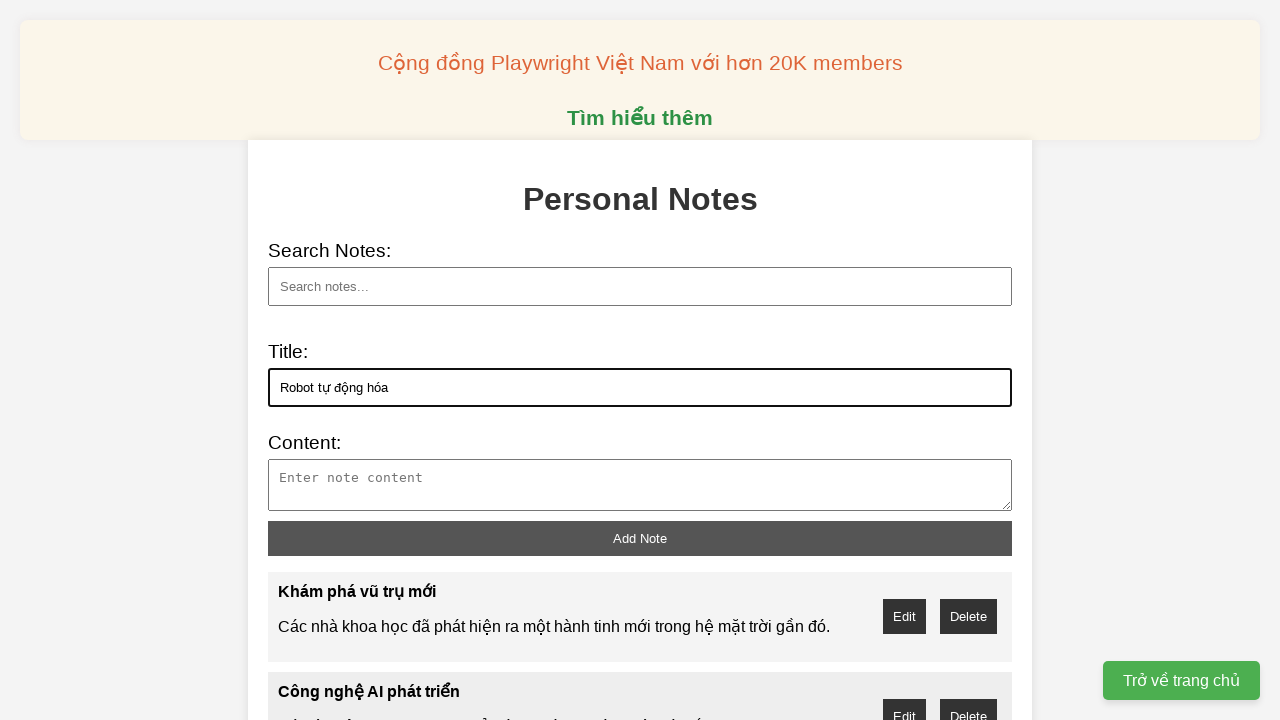

Filled note content for note 5 of 10 on xpath=//textarea[@id="note-content"]
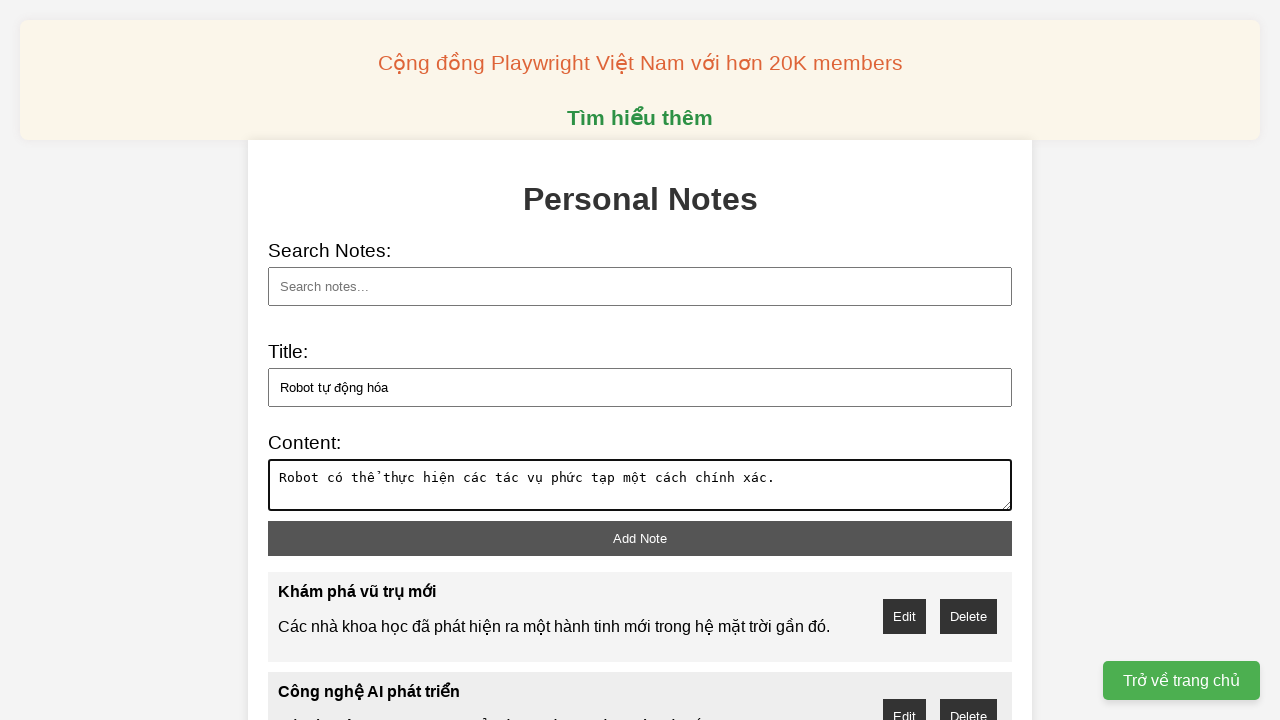

Clicked add button to save note 5 of 10 at (640, 538) on xpath=//button[@id="add-note"]
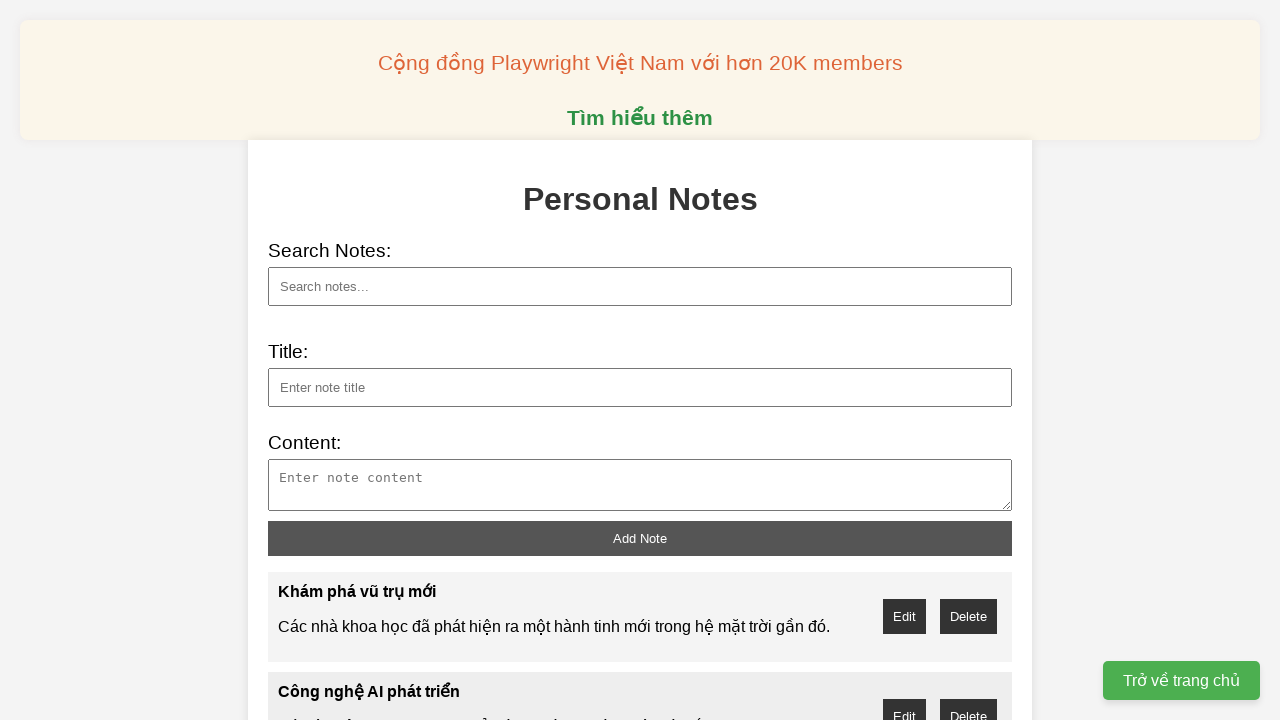

Filled note title with 'Năng lượng tái tạo' on xpath=//input[@type="text" and @id="note-title"]
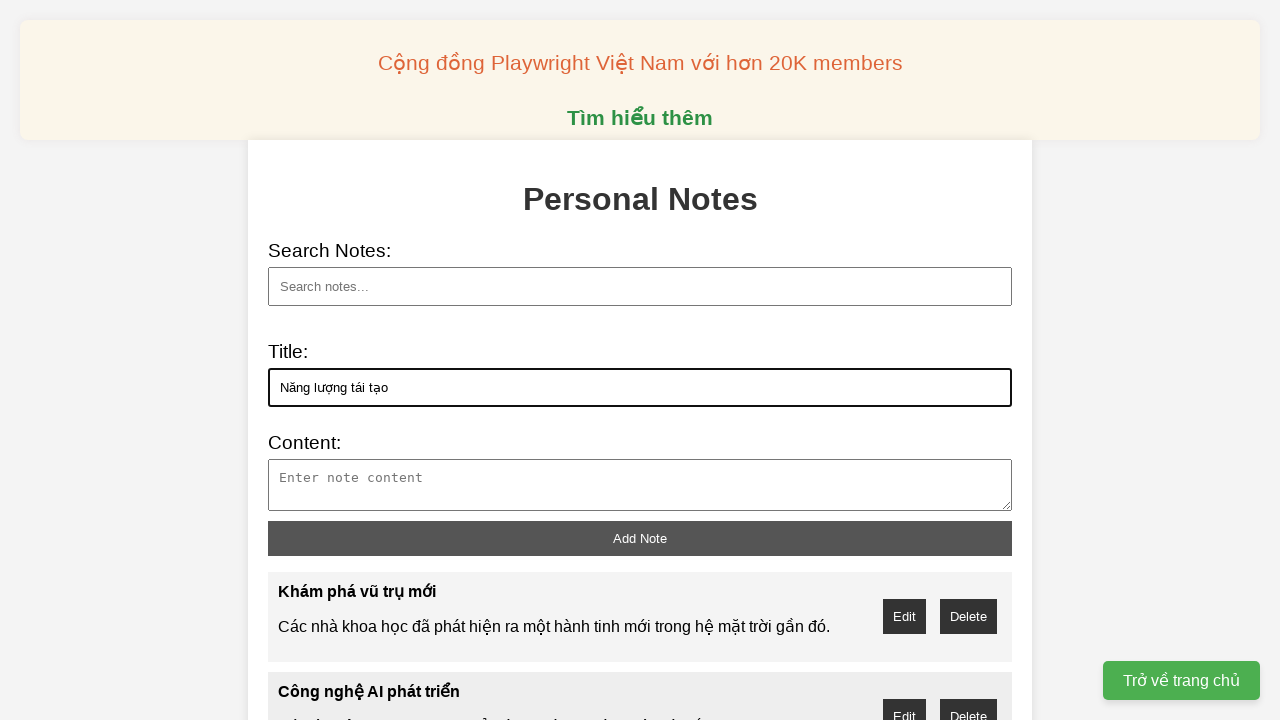

Filled note content for note 6 of 10 on xpath=//textarea[@id="note-content"]
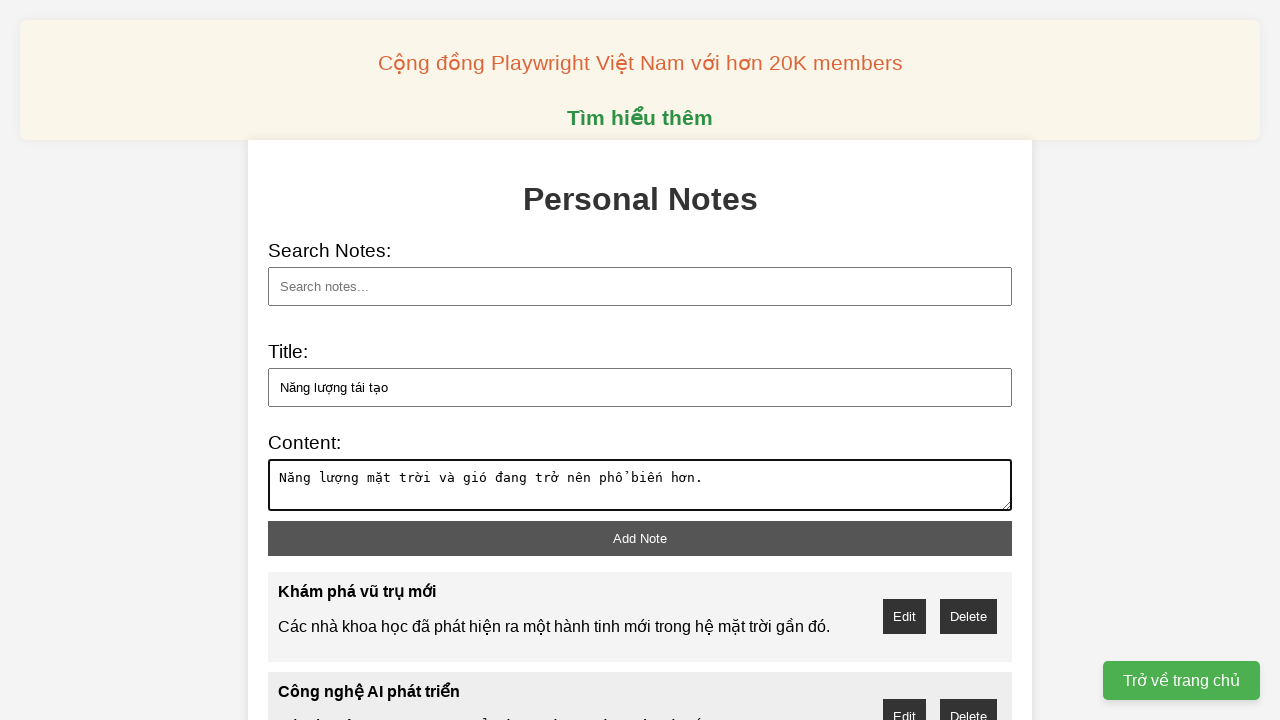

Clicked add button to save note 6 of 10 at (640, 538) on xpath=//button[@id="add-note"]
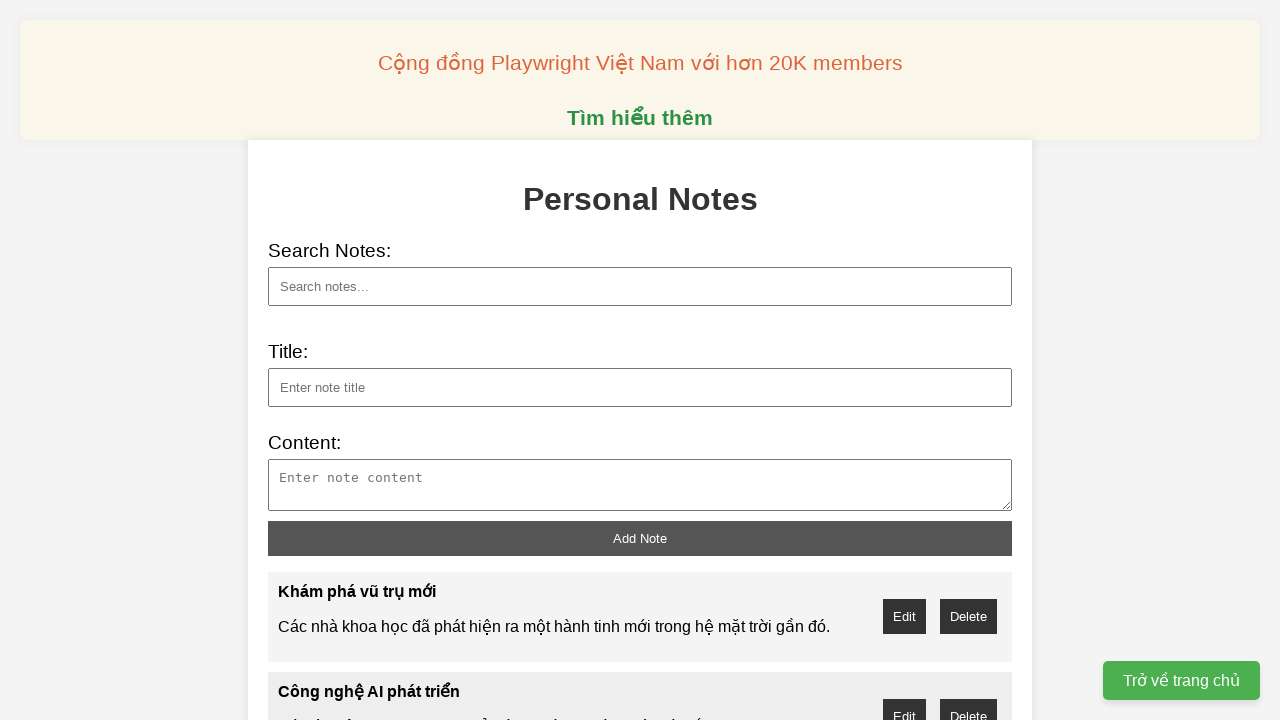

Filled note title with 'Biến đổi khí hậu' on xpath=//input[@type="text" and @id="note-title"]
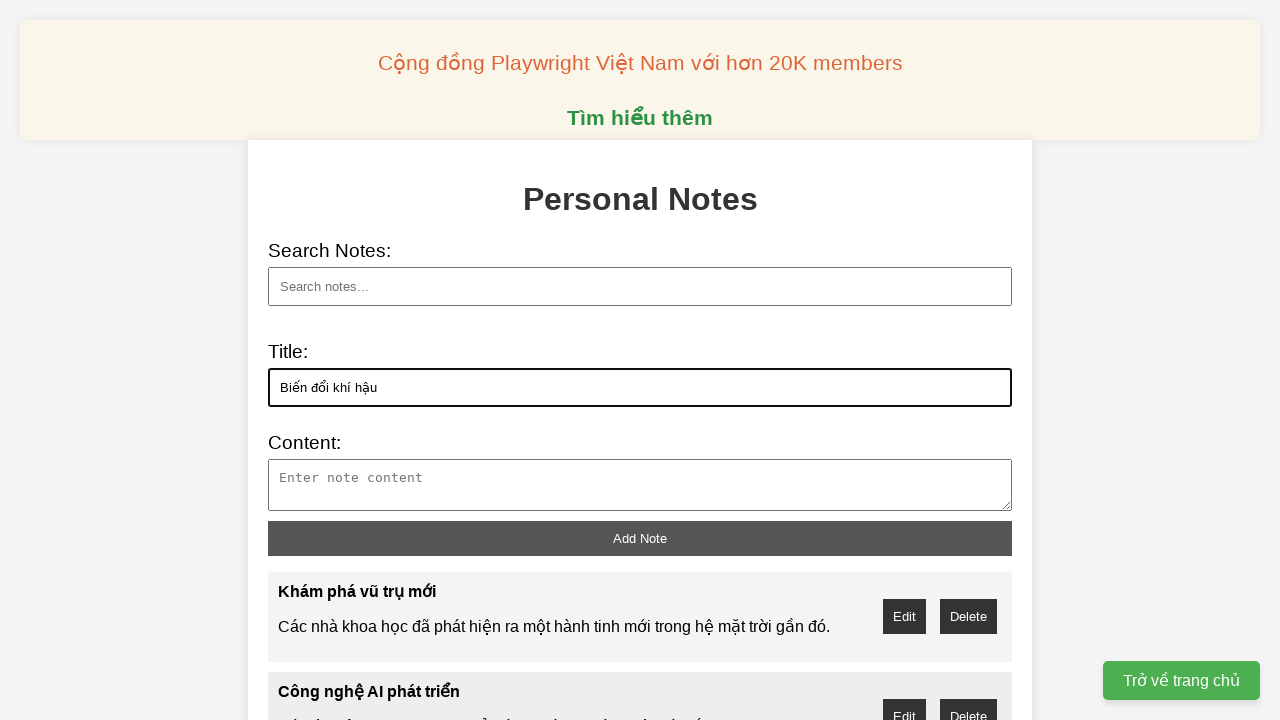

Filled note content for note 7 of 10 on xpath=//textarea[@id="note-content"]
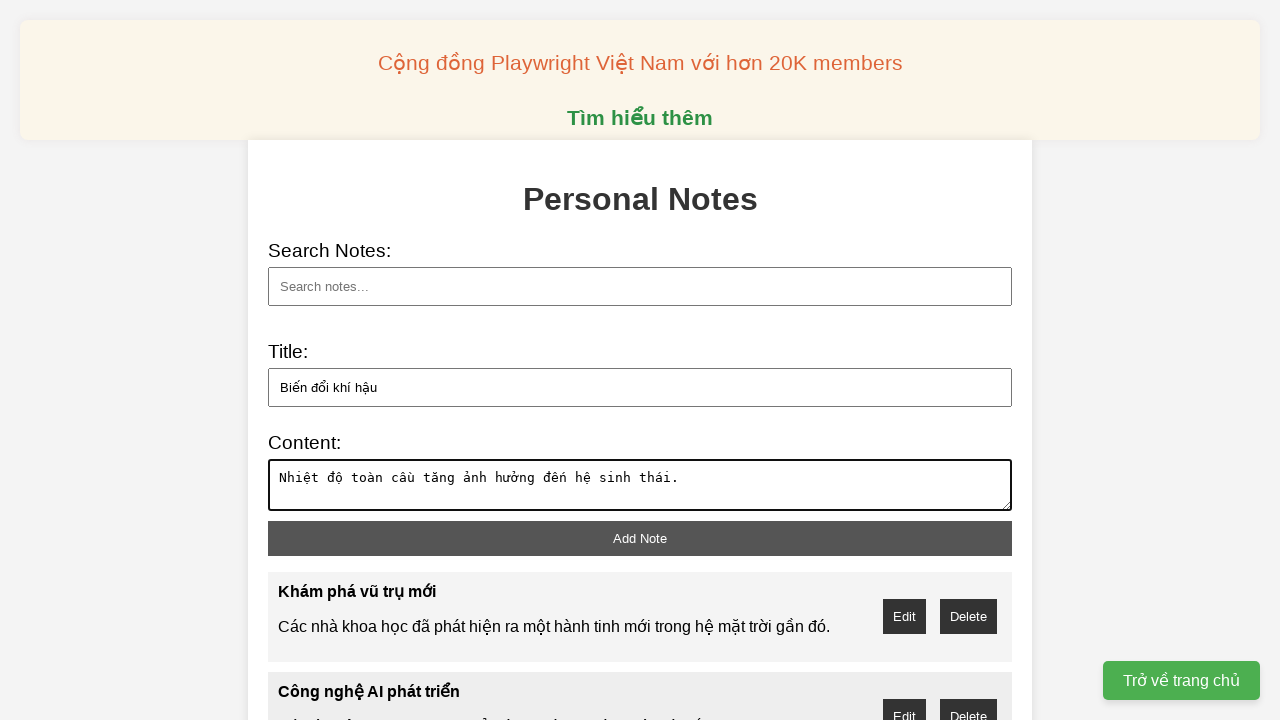

Clicked add button to save note 7 of 10 at (640, 538) on xpath=//button[@id="add-note"]
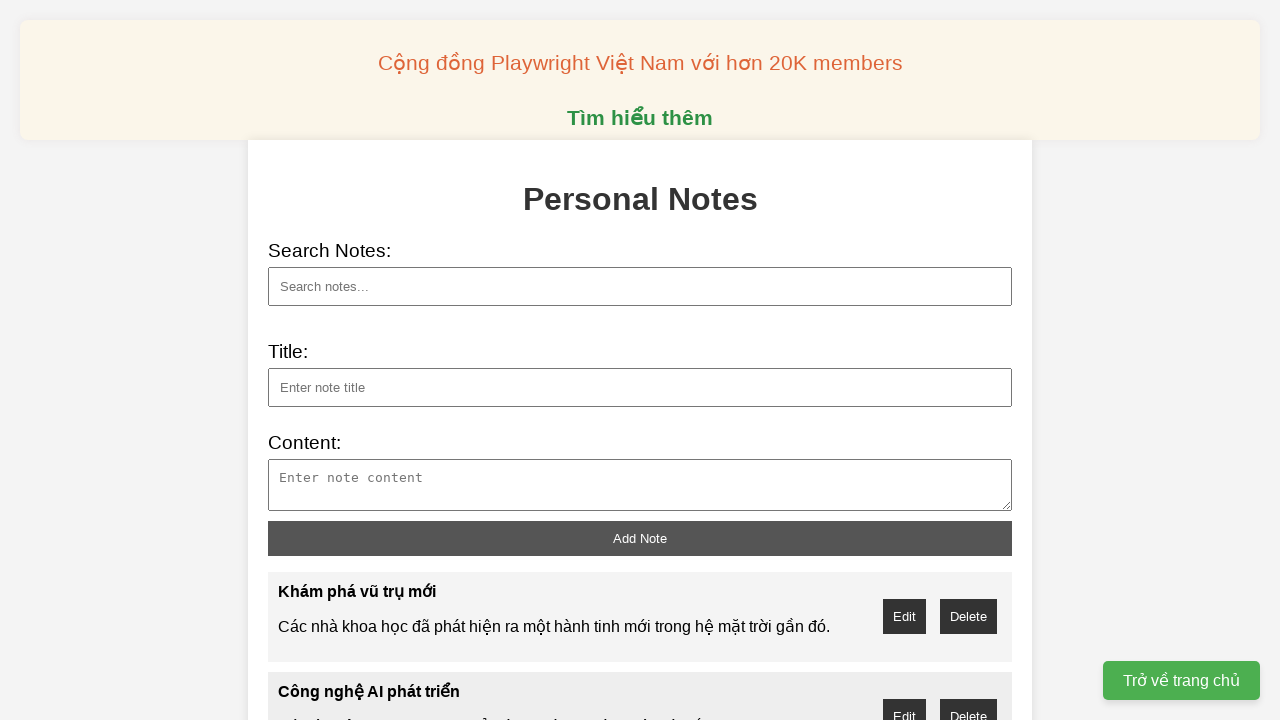

Filled note title with 'Khoa học vật liệu' on xpath=//input[@type="text" and @id="note-title"]
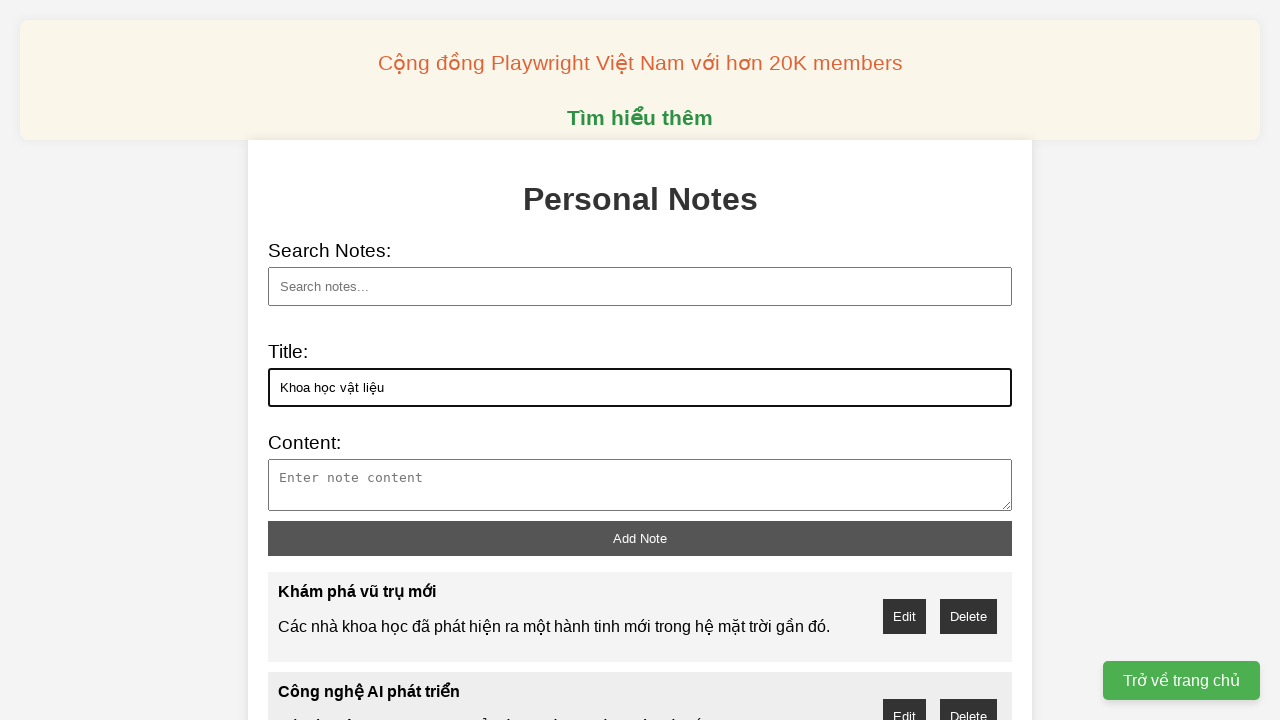

Filled note content for note 8 of 10 on xpath=//textarea[@id="note-content"]
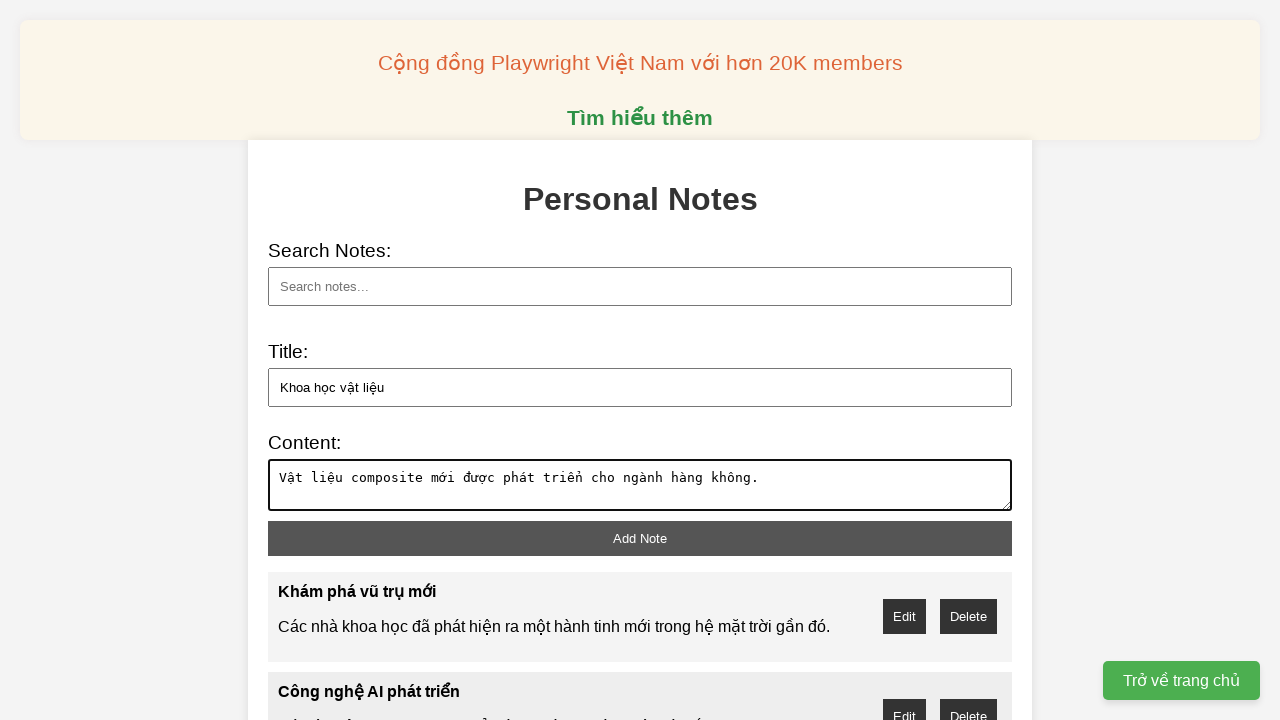

Clicked add button to save note 8 of 10 at (640, 538) on xpath=//button[@id="add-note"]
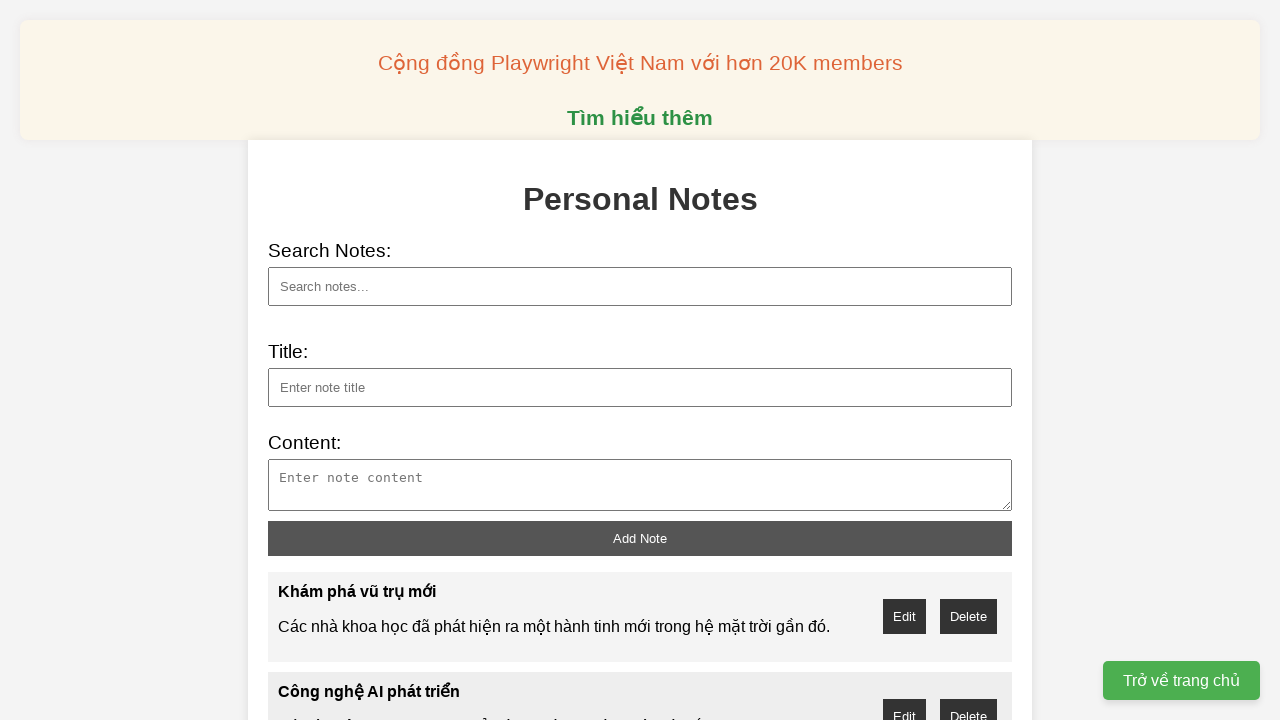

Filled note title with 'Sinh học phân tử' on xpath=//input[@type="text" and @id="note-title"]
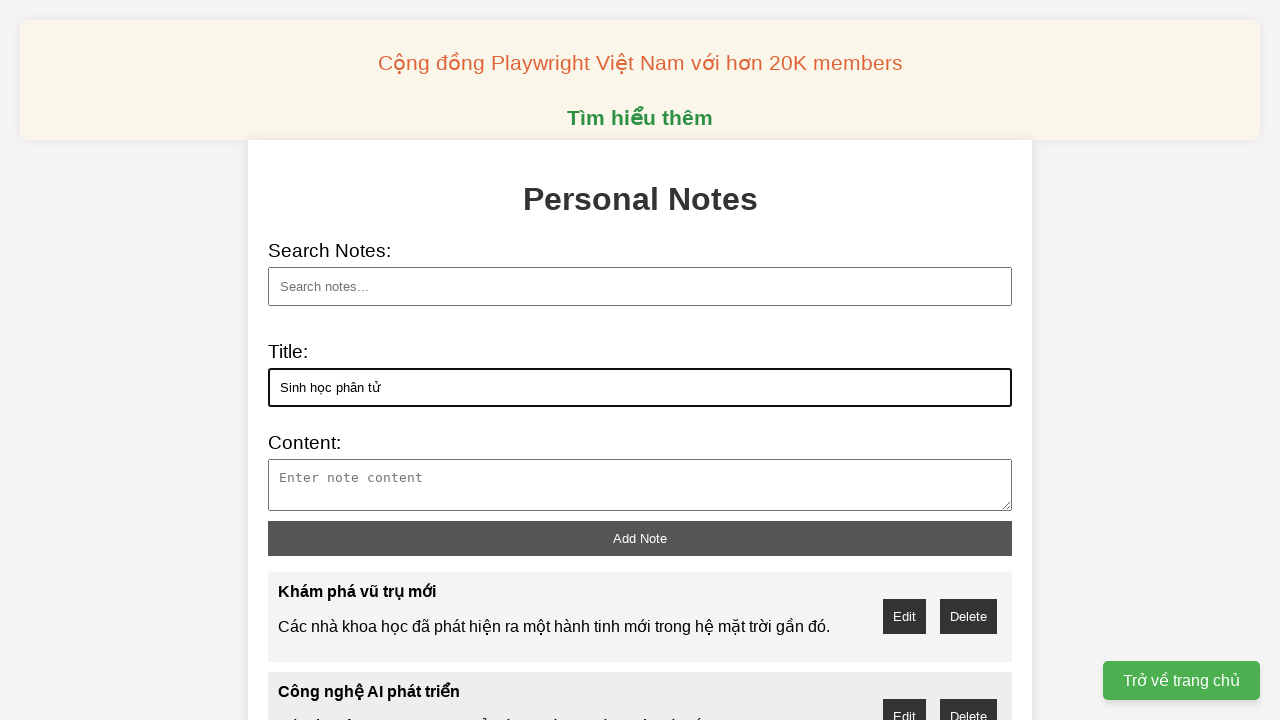

Filled note content for note 9 of 10 on xpath=//textarea[@id="note-content"]
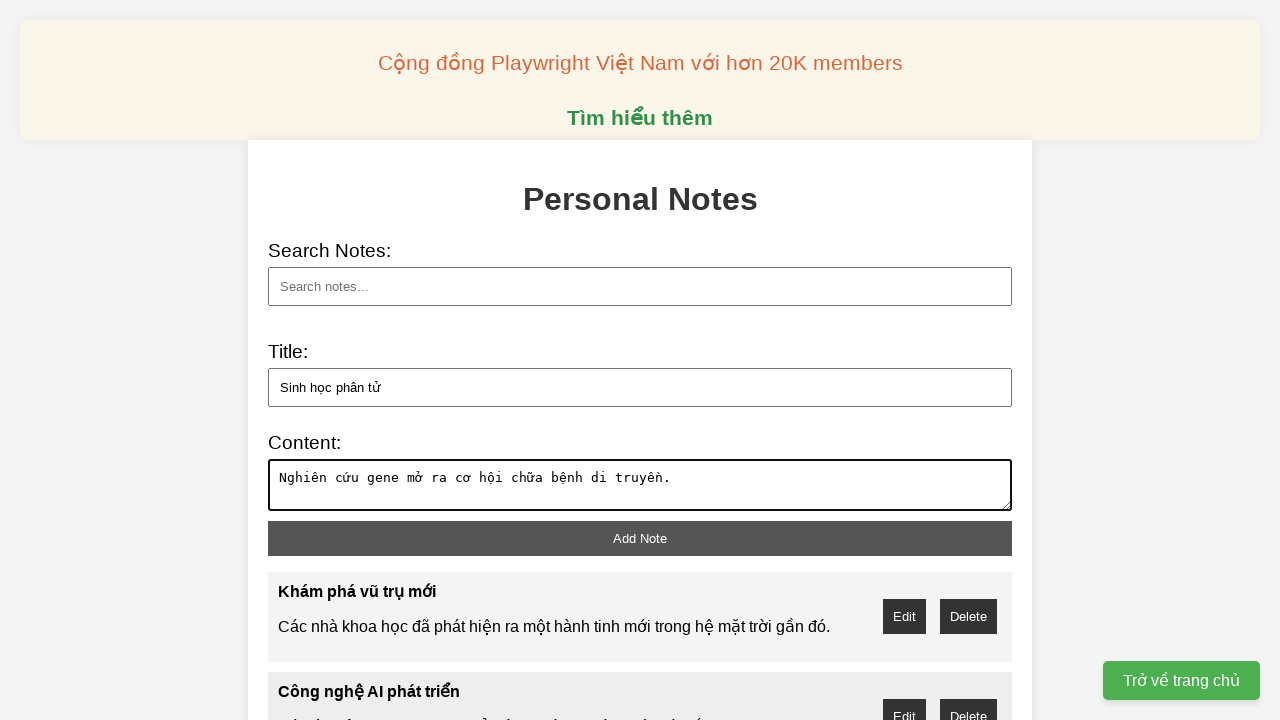

Clicked add button to save note 9 of 10 at (640, 538) on xpath=//button[@id="add-note"]
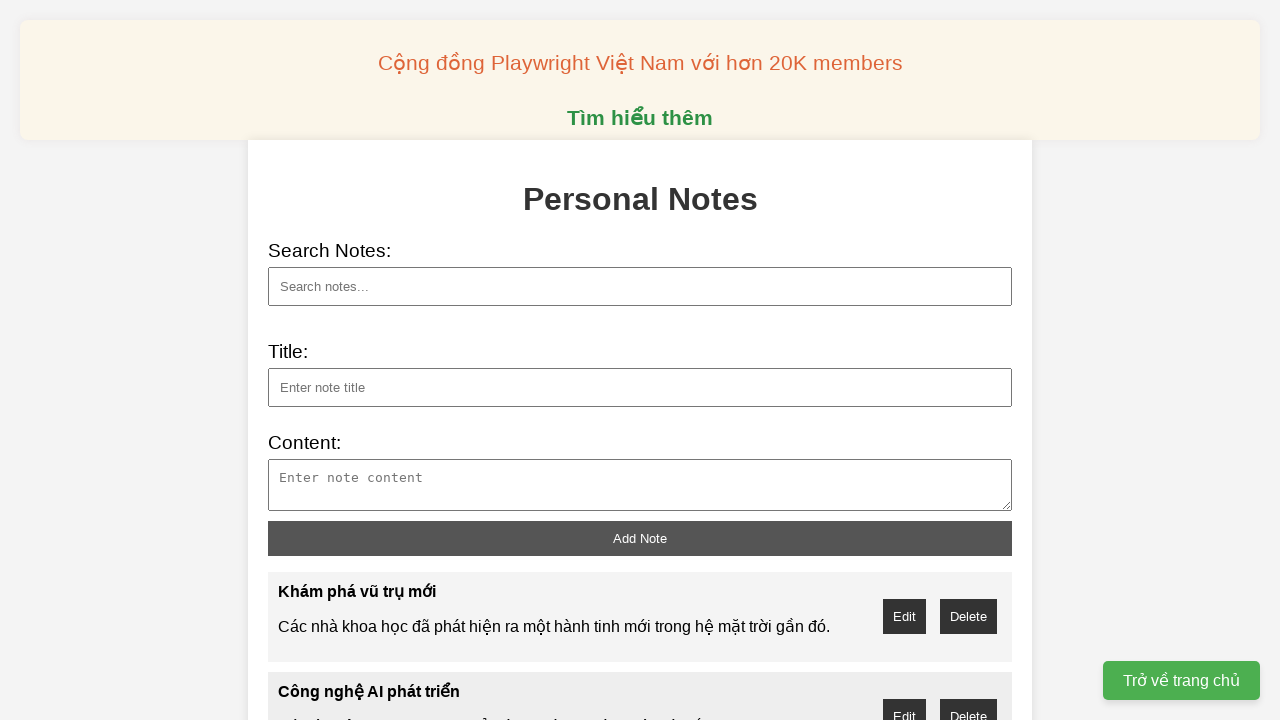

Filled note title with 'Vật lý lượng tử' on xpath=//input[@type="text" and @id="note-title"]
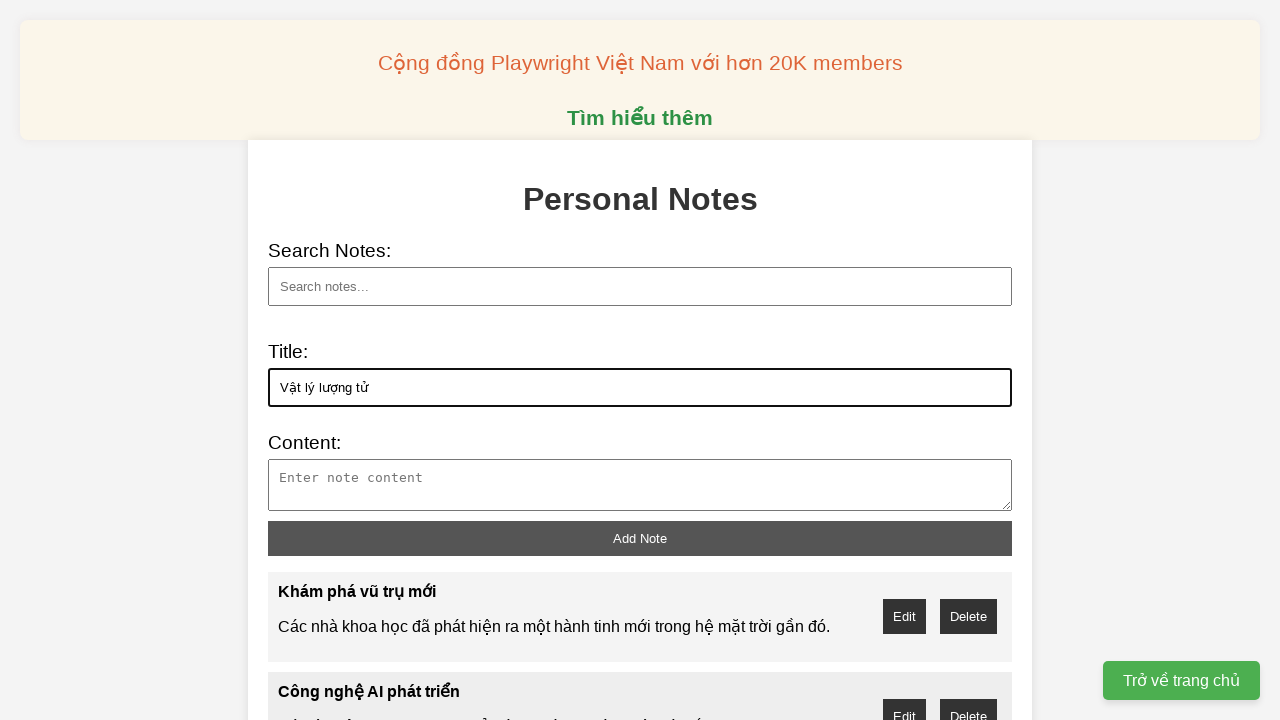

Filled note content for note 10 of 10 on xpath=//textarea[@id="note-content"]
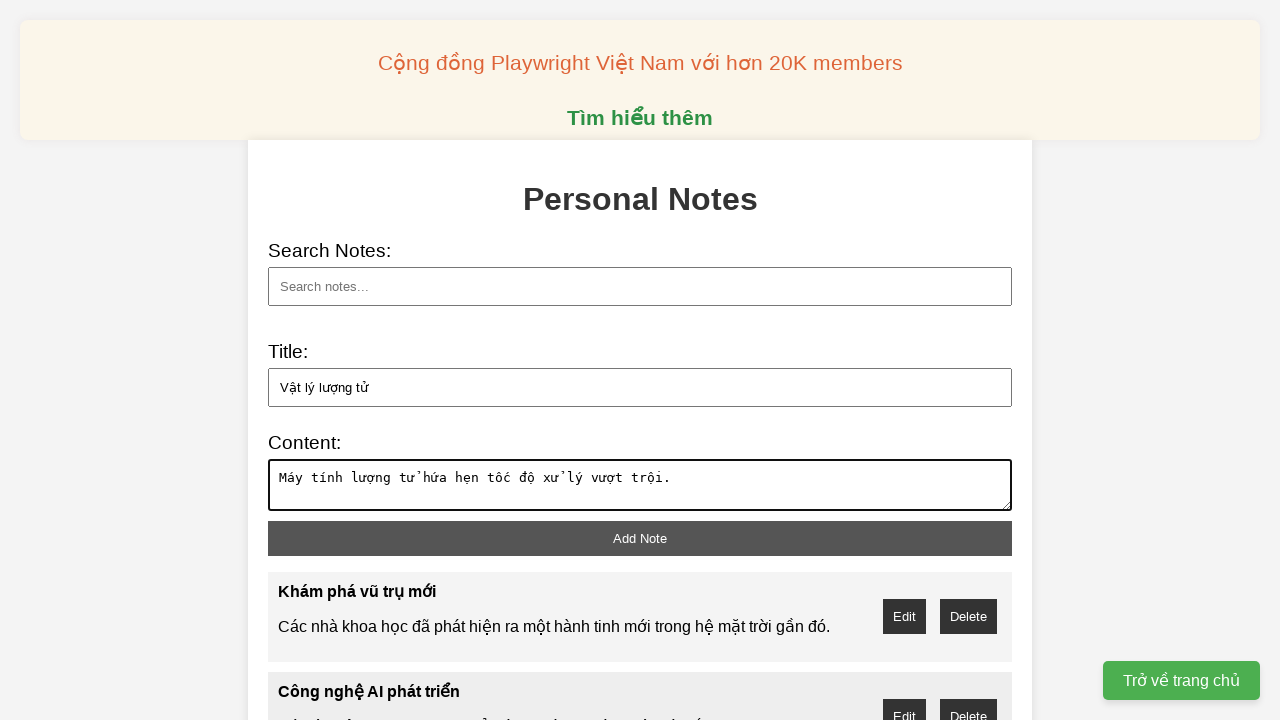

Clicked add button to save note 10 of 10 at (640, 538) on xpath=//button[@id="add-note"]
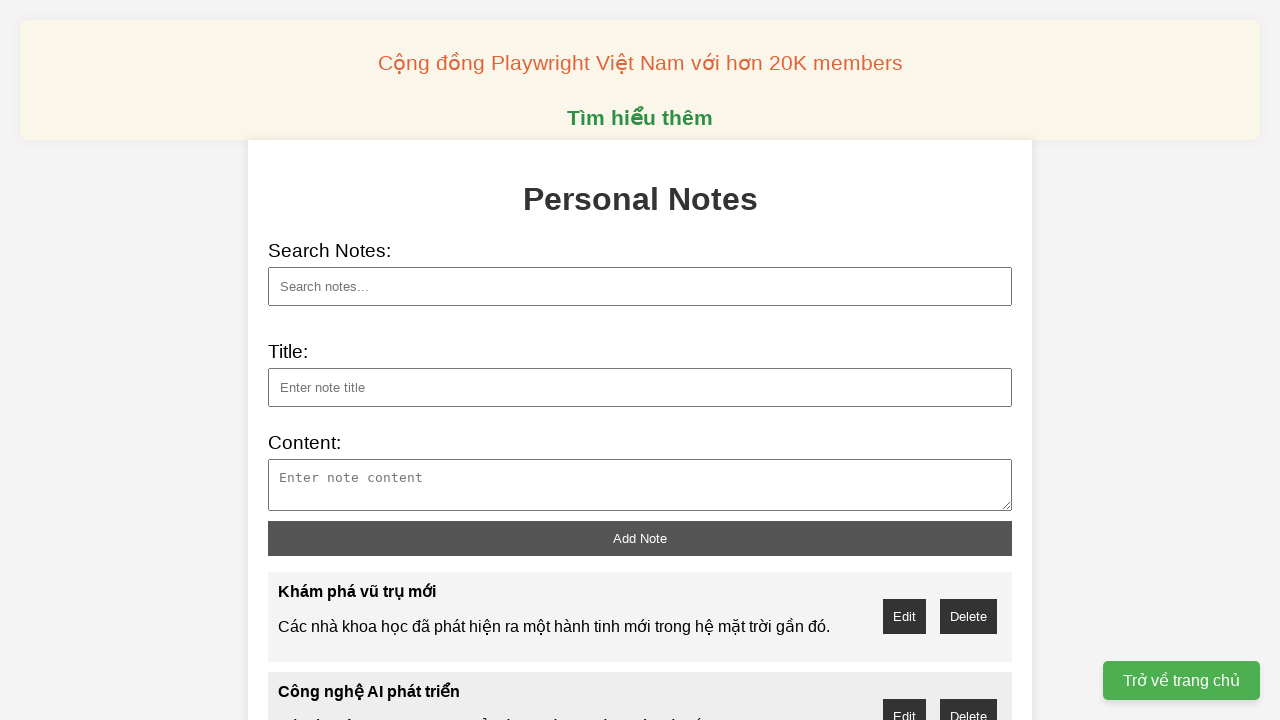

Filled search field with 'Thép' to search notes by title on xpath=//input[@type="text" and @id="search"]
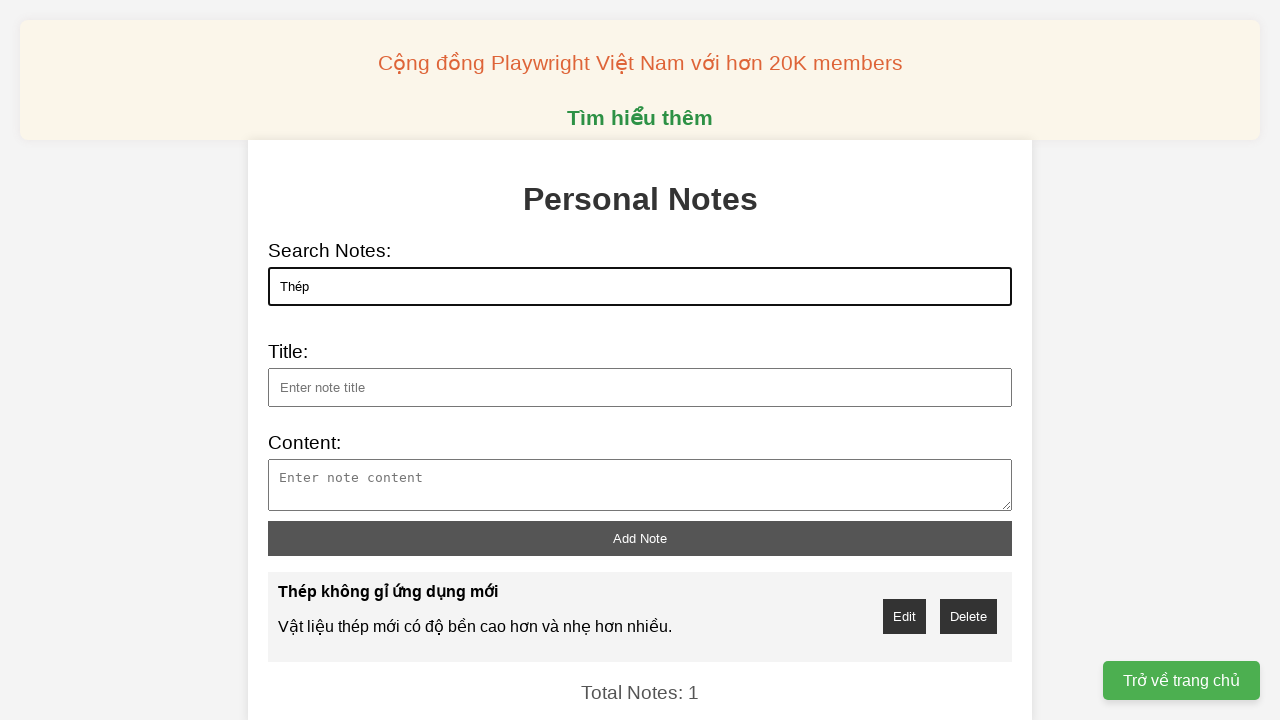

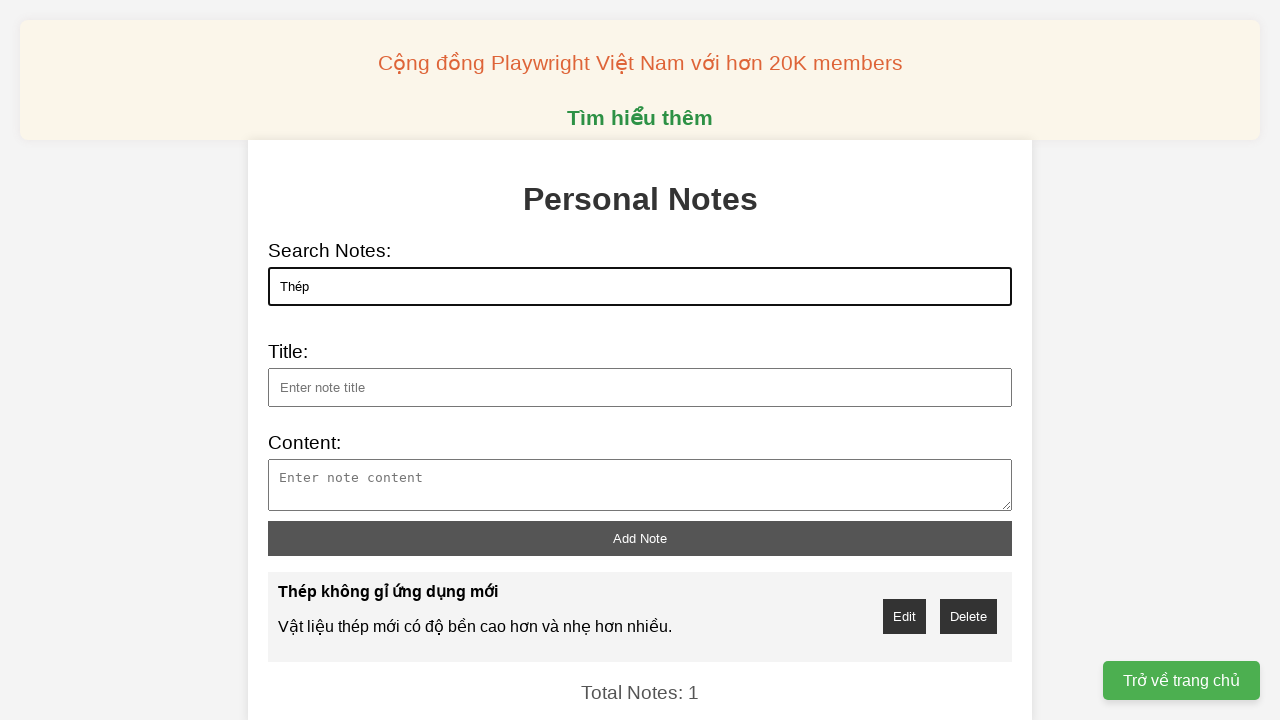